Tests the auto-suggest dropdown functionality by typing a partial search term into the autosuggest input field on a practice dropdown page.

Starting URL: https://rahulshettyacademy.com/dropdownsPractise/

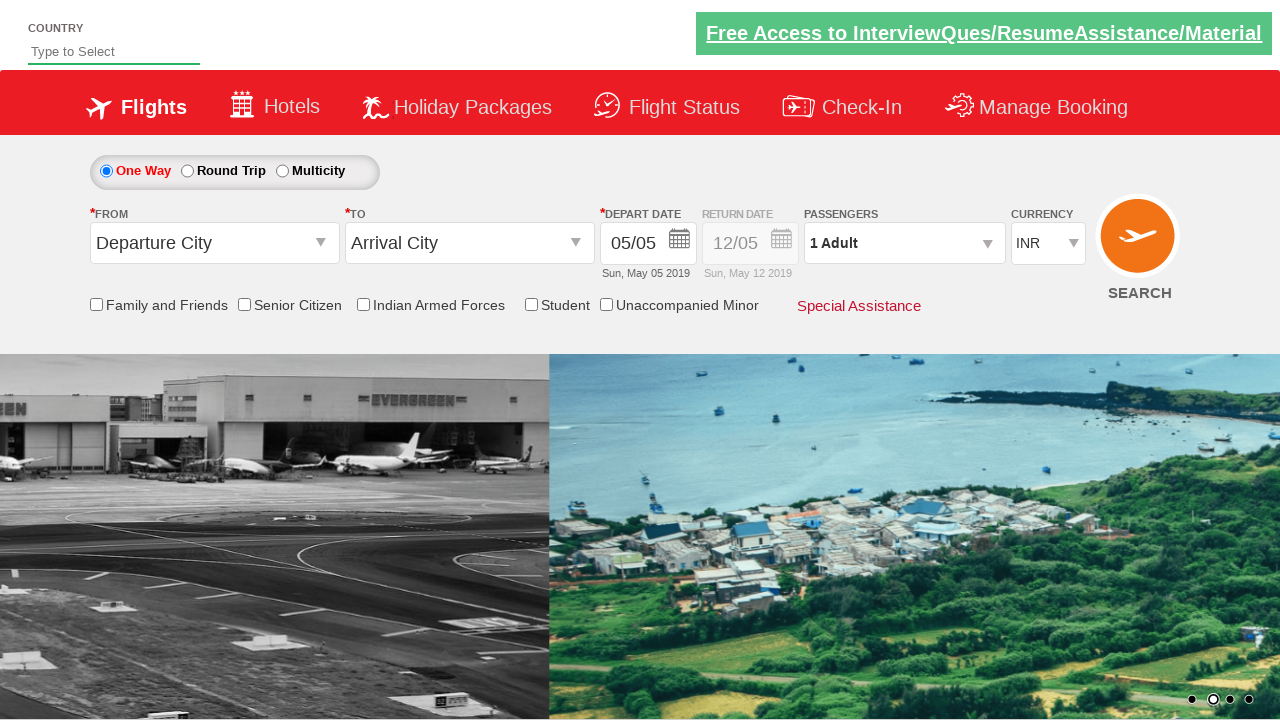

Typed 'ind' into the auto-suggest input field to trigger dropdown on #autosuggest
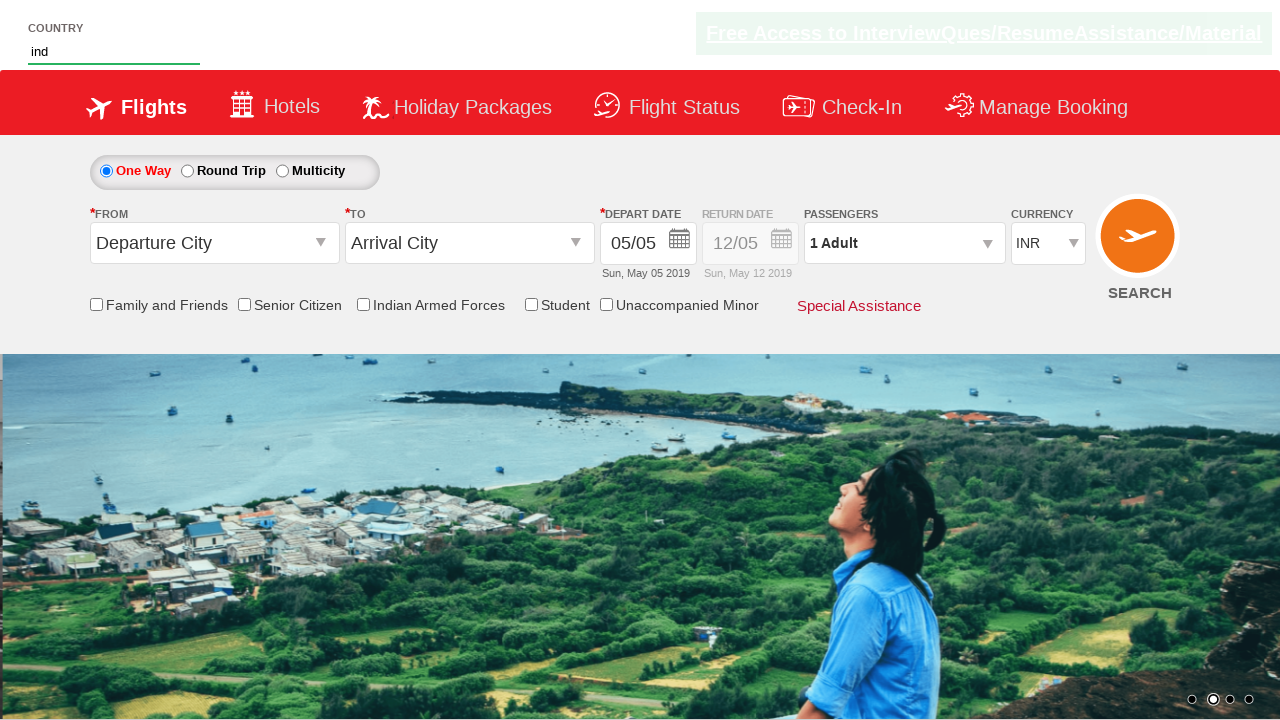

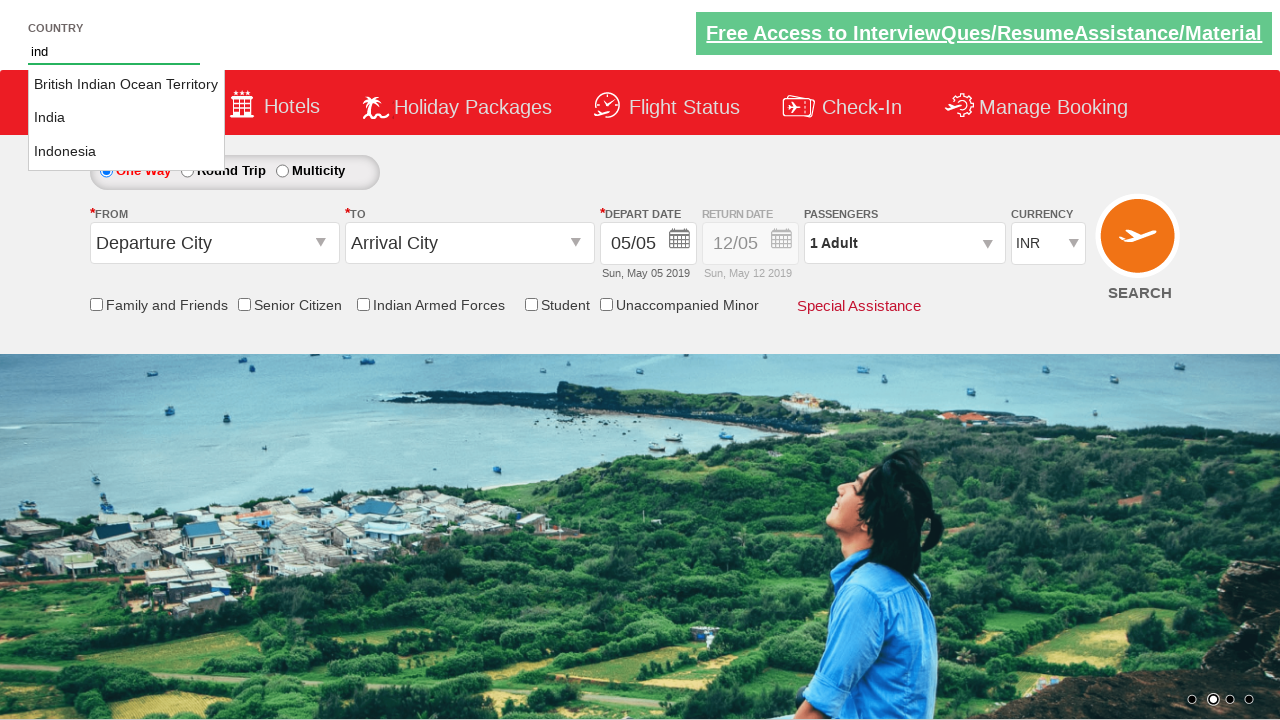